Tests navigation by clicking on the Windows link and verifying the header text on the resulting page.

Starting URL: https://the-internet.herokuapp.com/

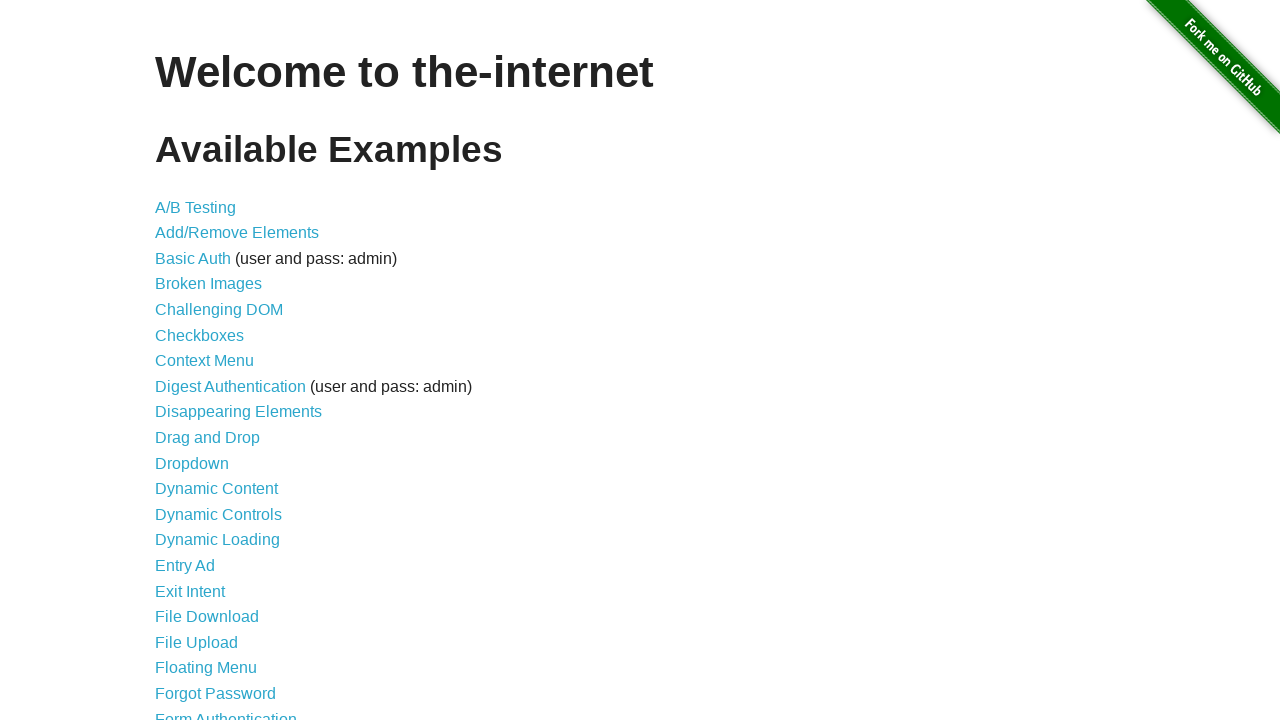

Clicked on the Windows link at (218, 369) on a[href='/windows']
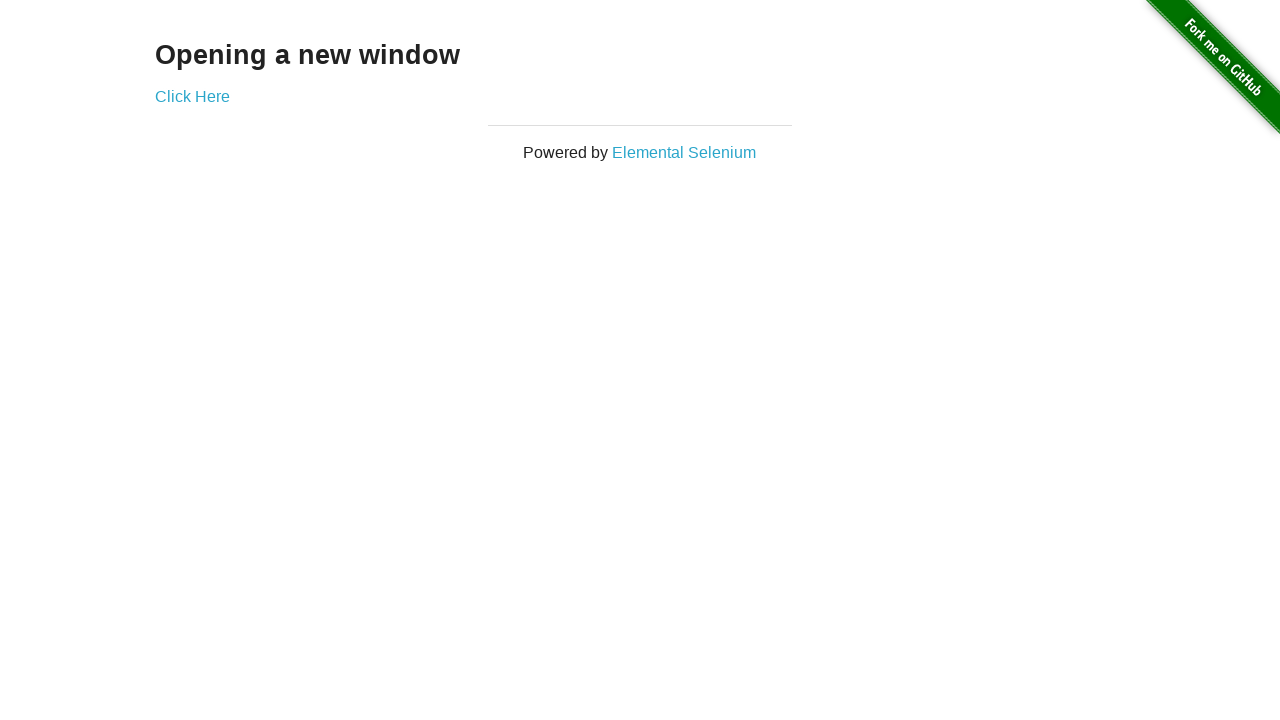

Header text element loaded
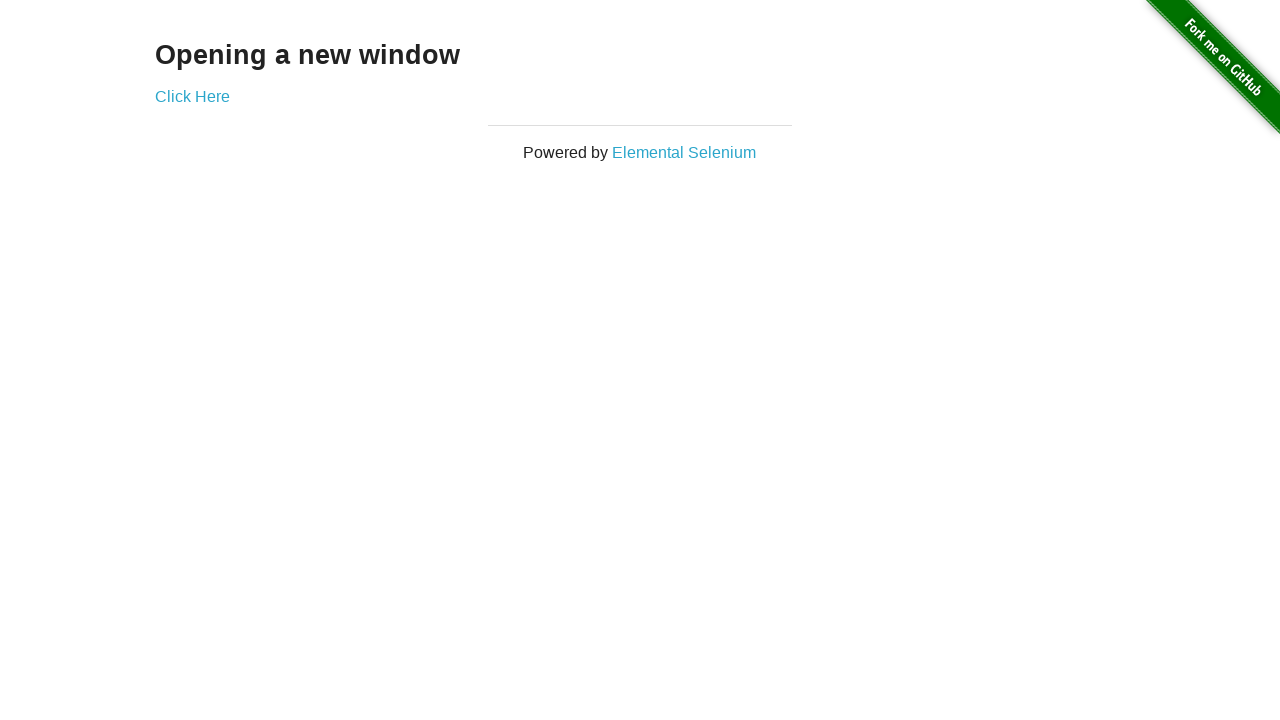

Retrieved header text: Opening a new window
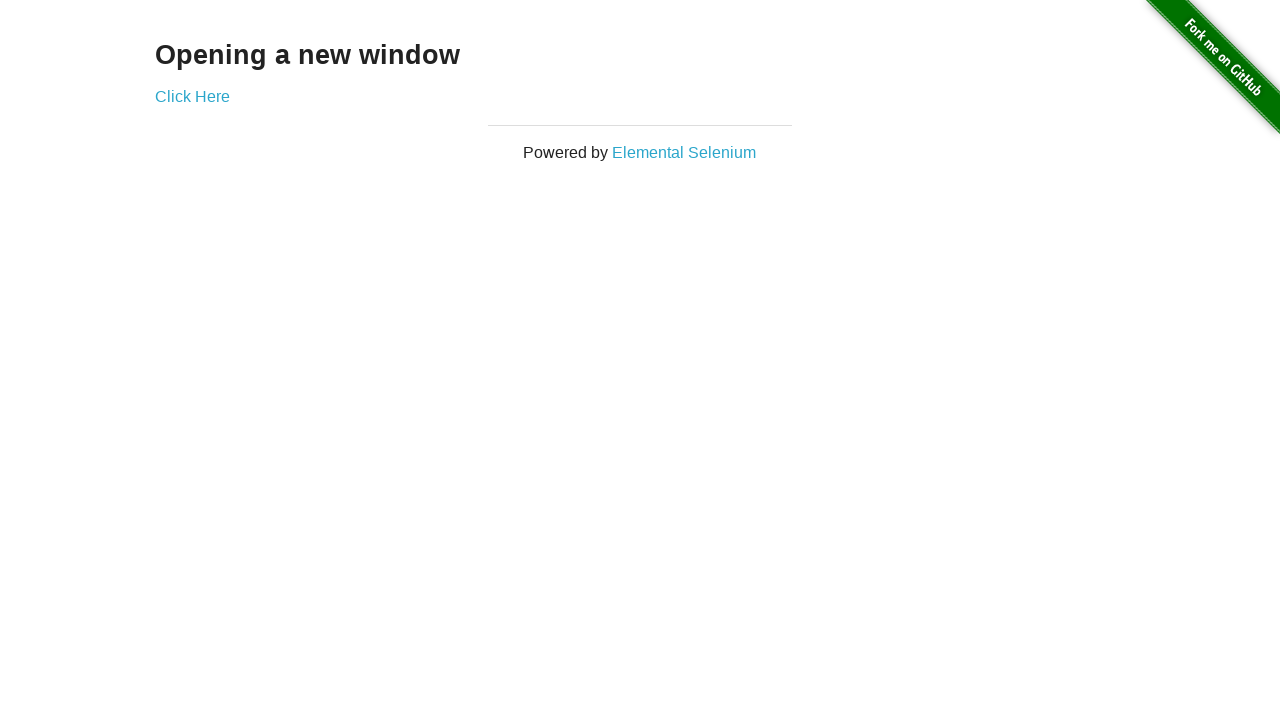

Printed header text to console
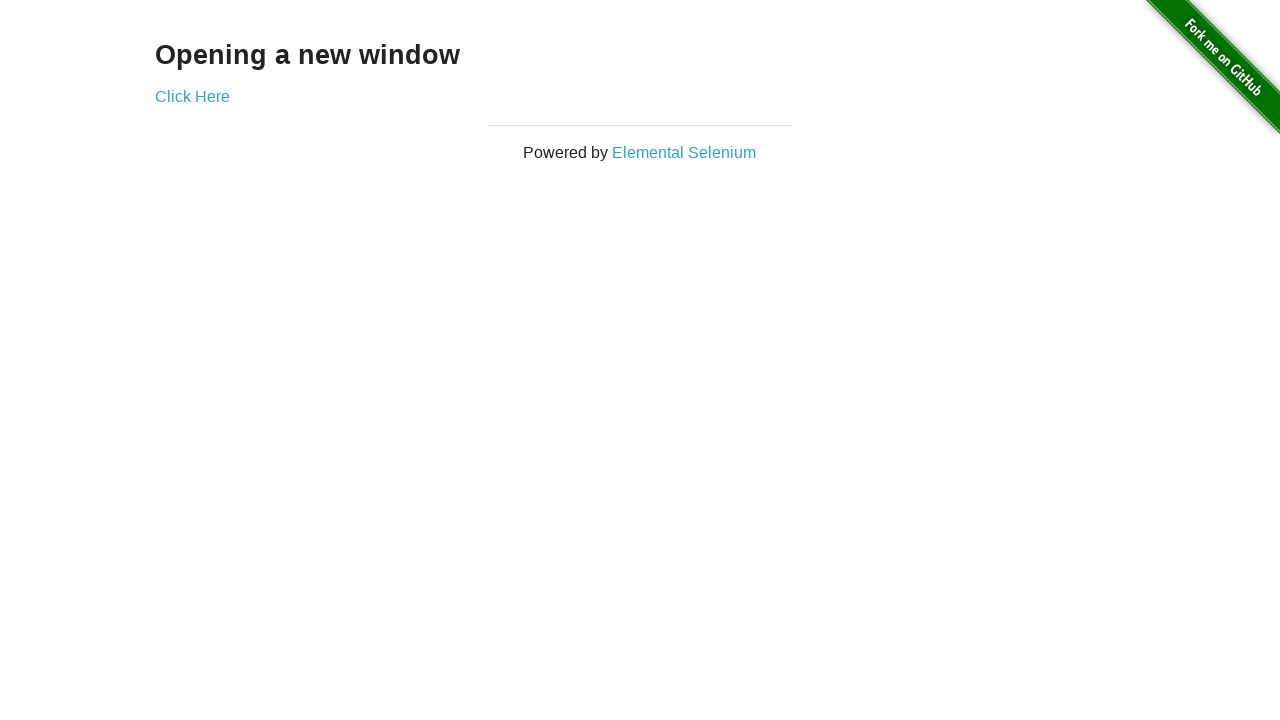

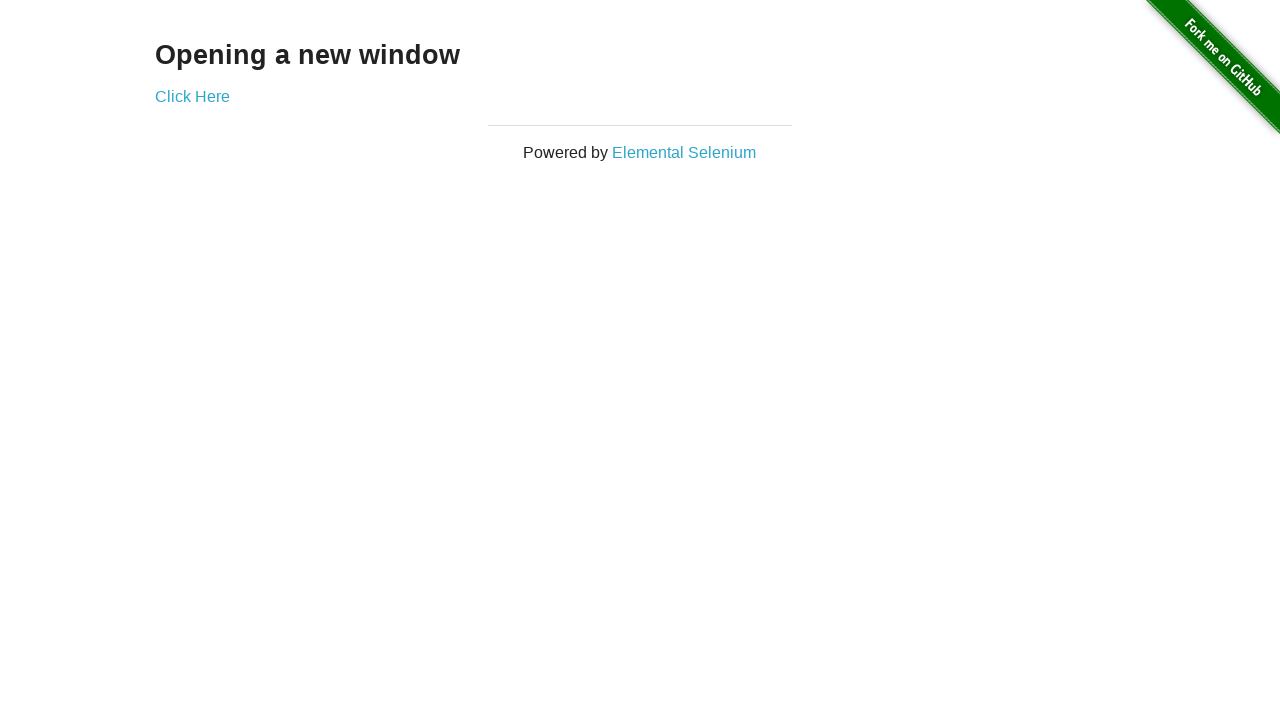